Tests AJAX content loading by clicking a button and waiting for dynamic content to appear

Starting URL: https://v1.training-support.net/selenium/ajax

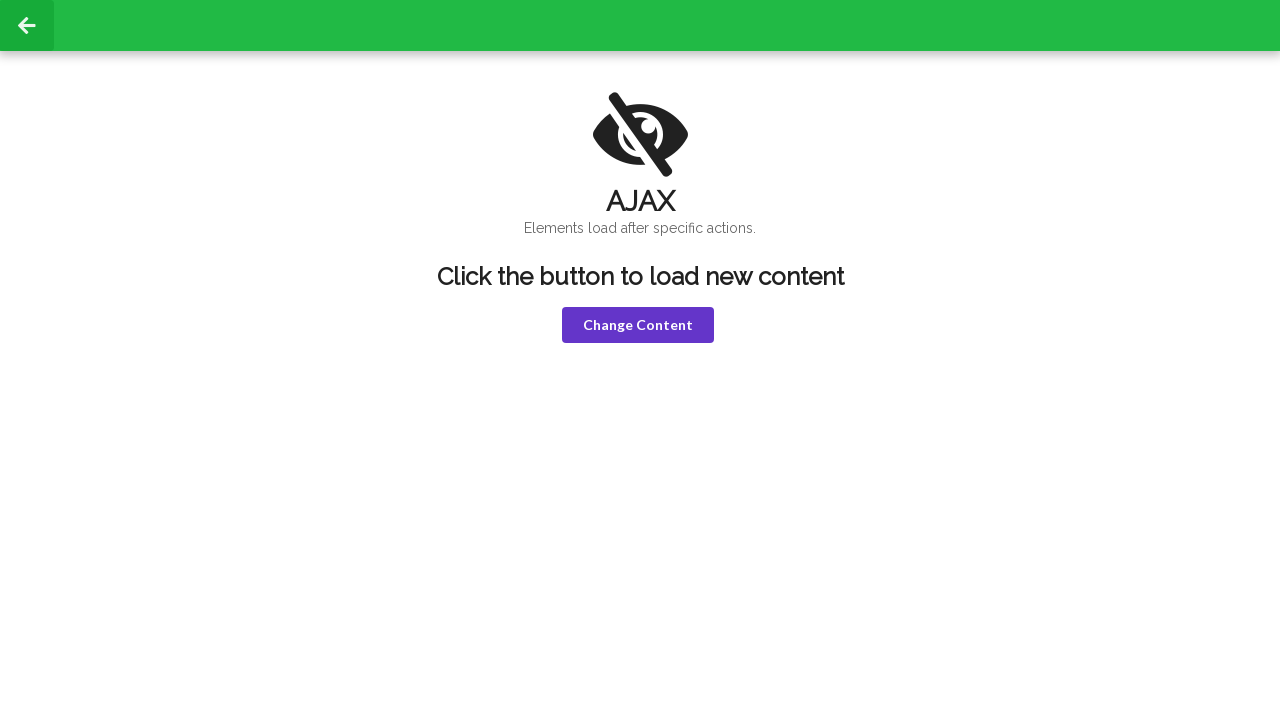

Clicked the violet button to trigger AJAX content loading at (638, 325) on button.ui.violet.button
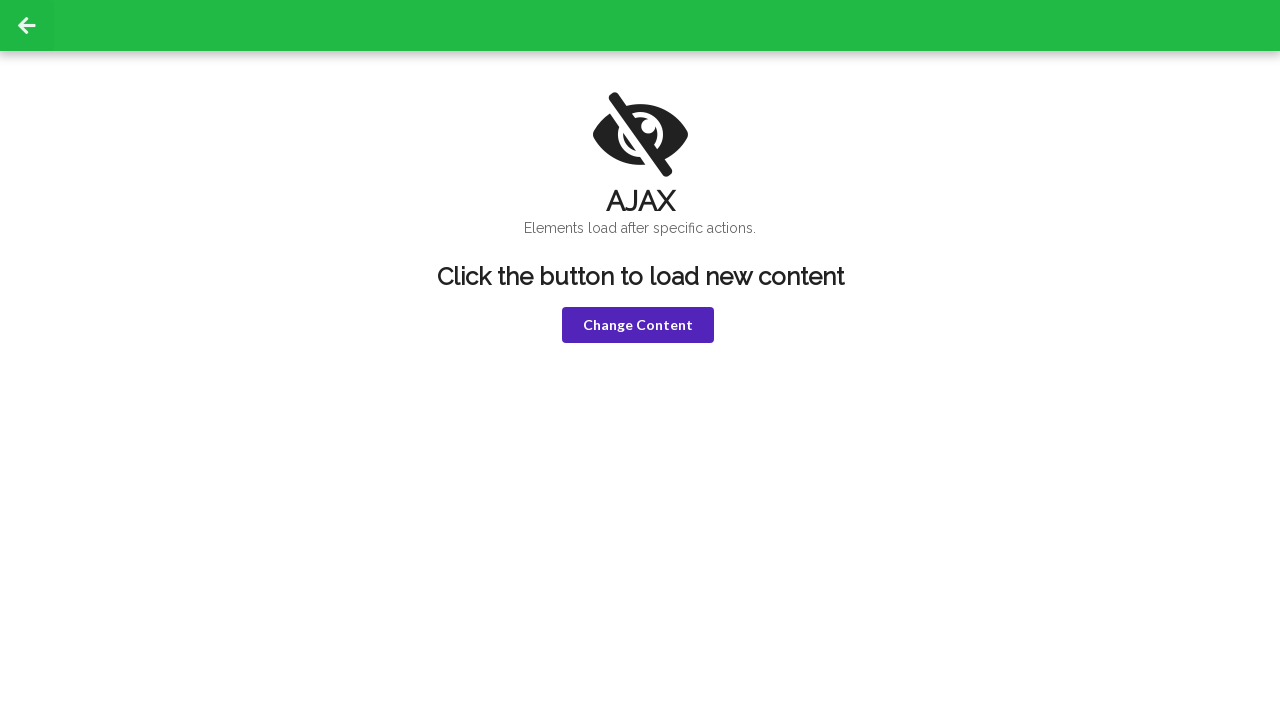

AJAX content loaded and became visible
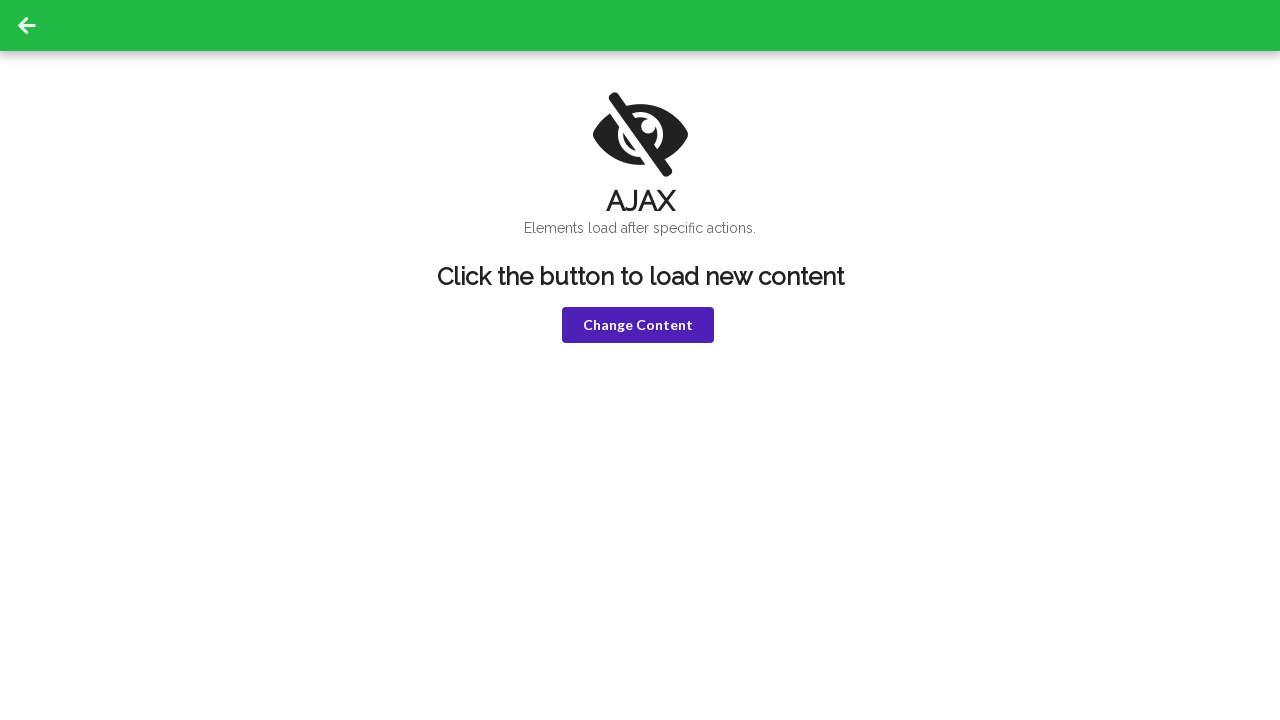

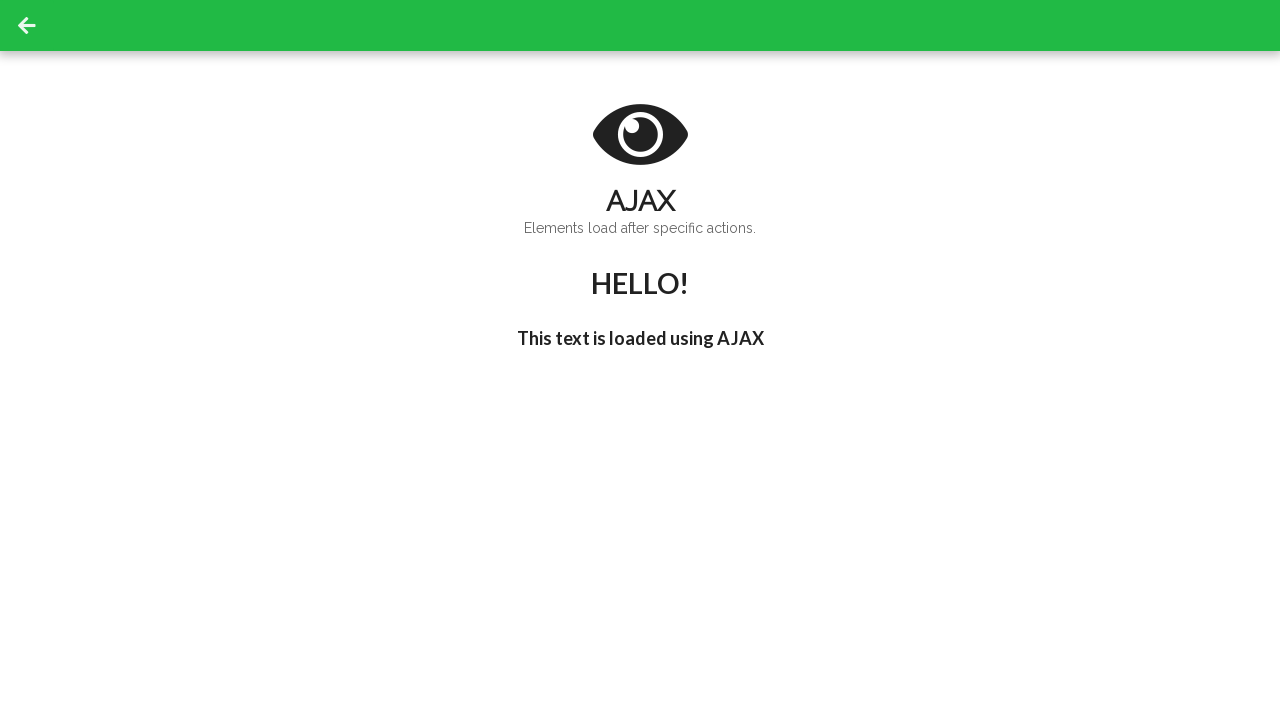